Tests typing into an element and then blurring to trigger validation

Starting URL: https://example.cypress.io/commands/actions

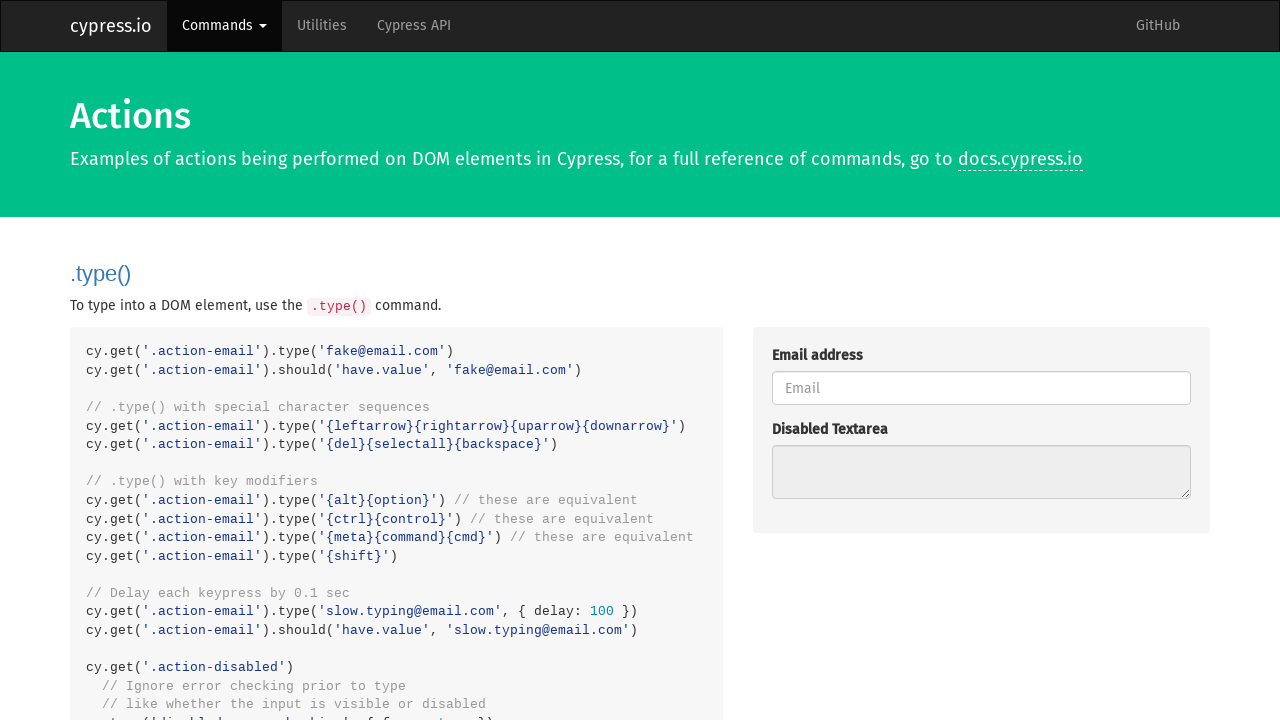

Located the blur input field element
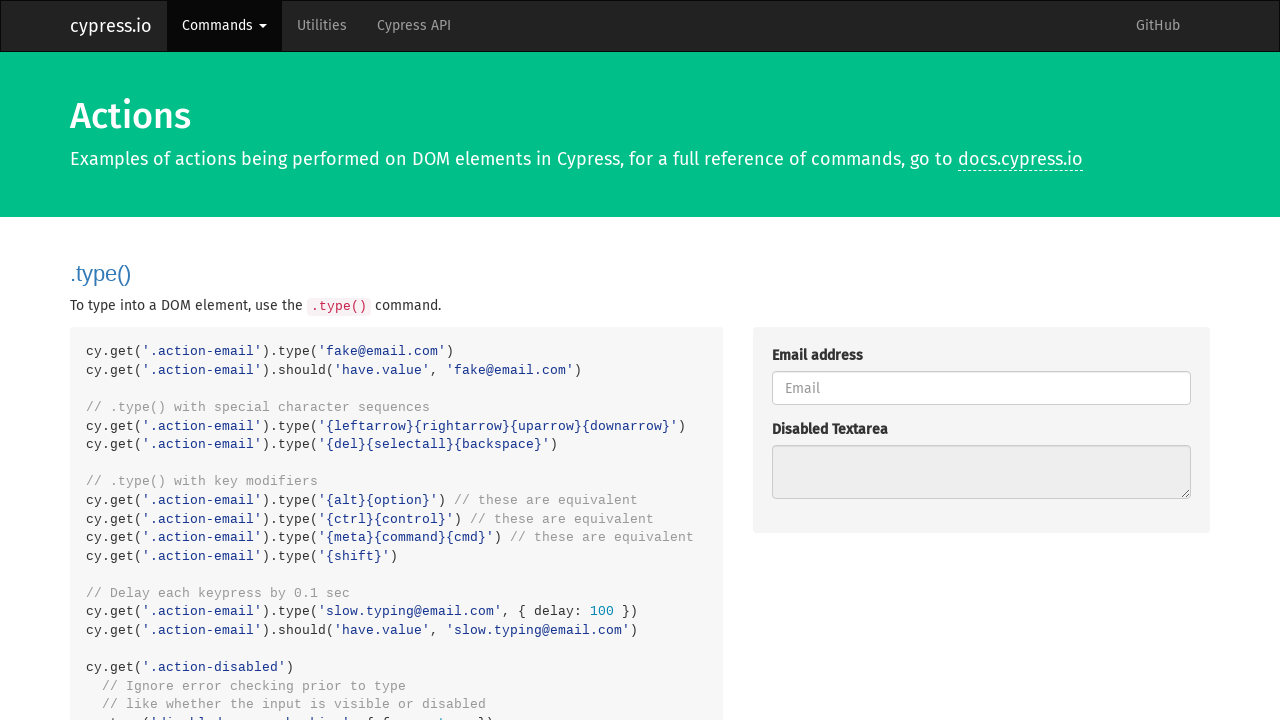

Typed 'About to blur' into the blur input field on .action-blur
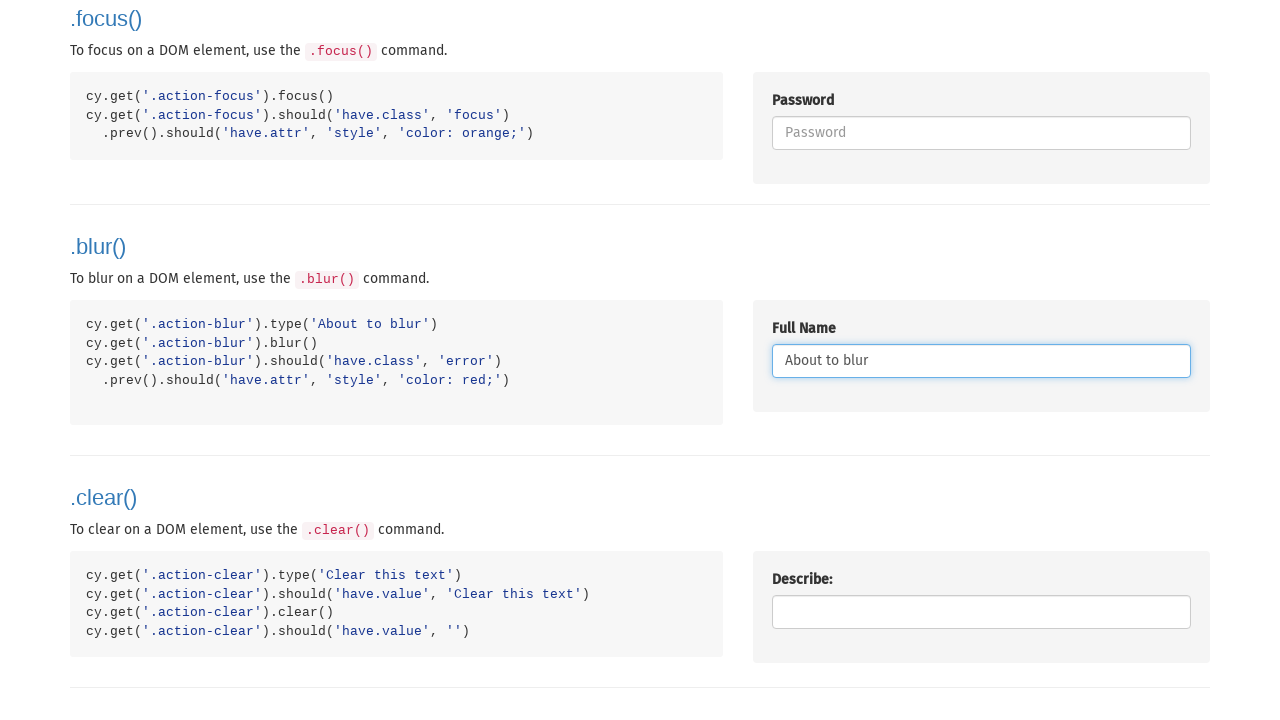

Blurred the input field to trigger validation
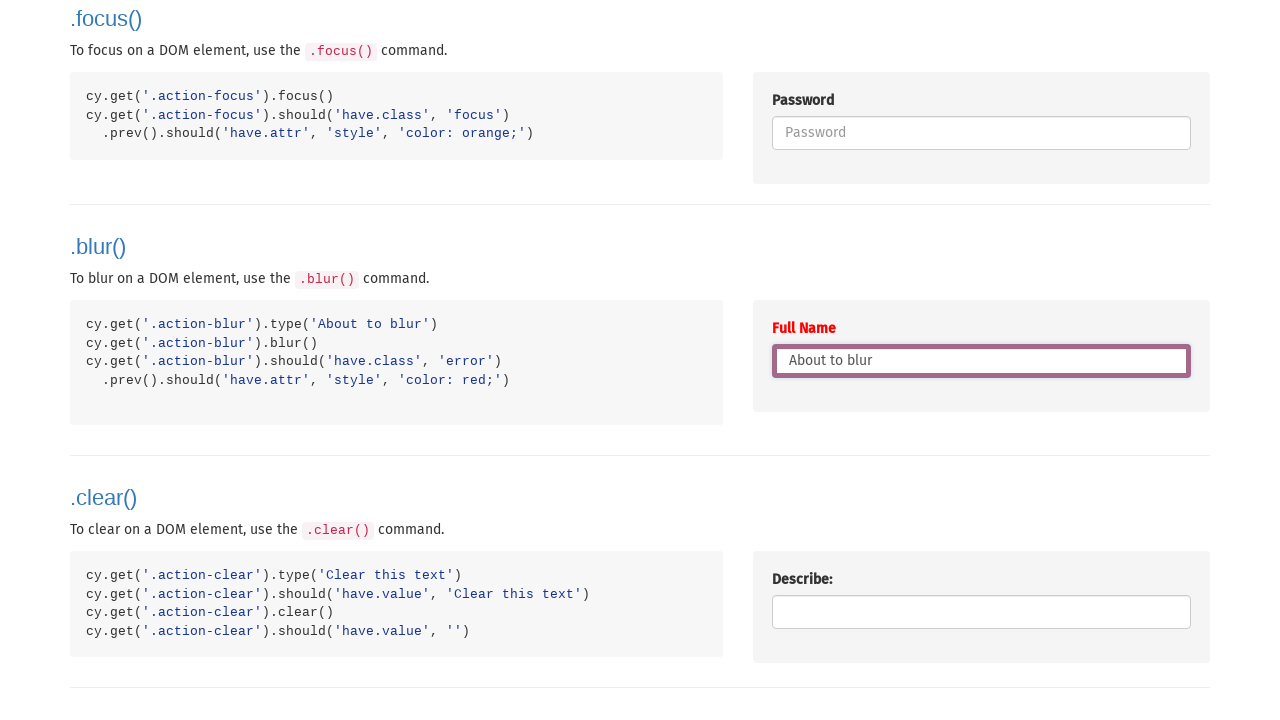

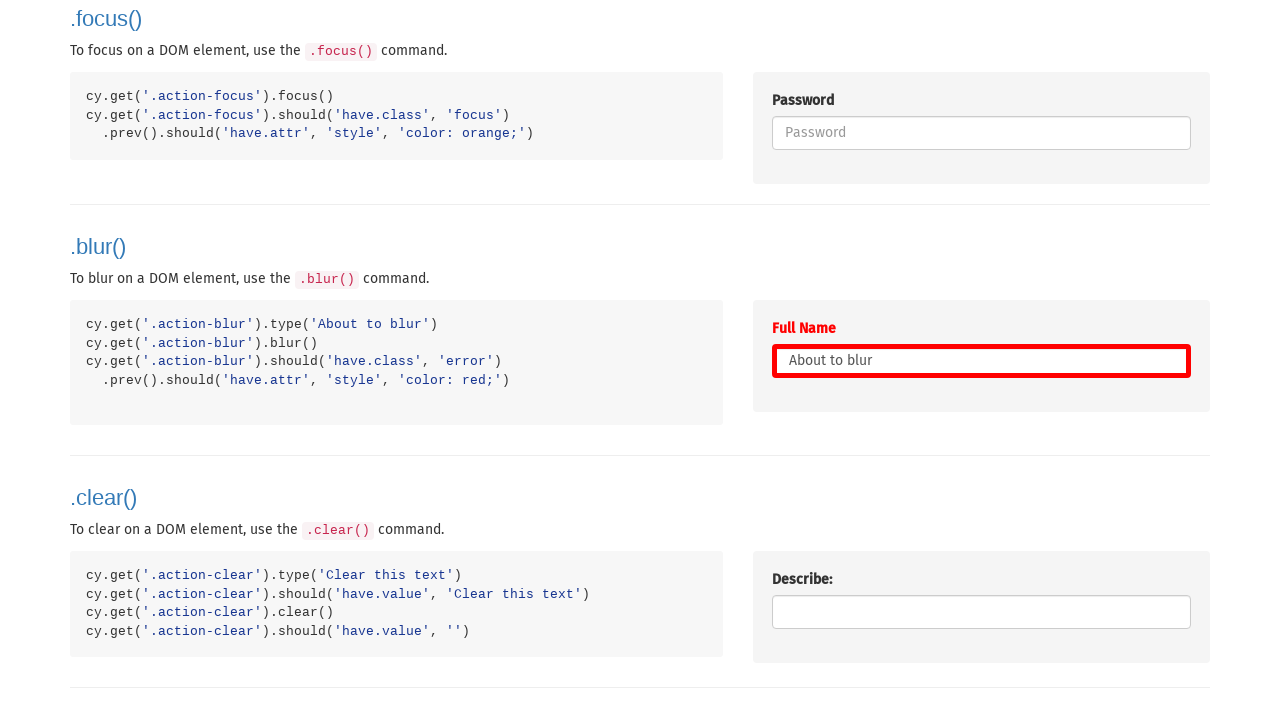